Tests alert handling functionality by clicking a button that triggers an alert and then accepting it

Starting URL: https://demoqa.com/alerts

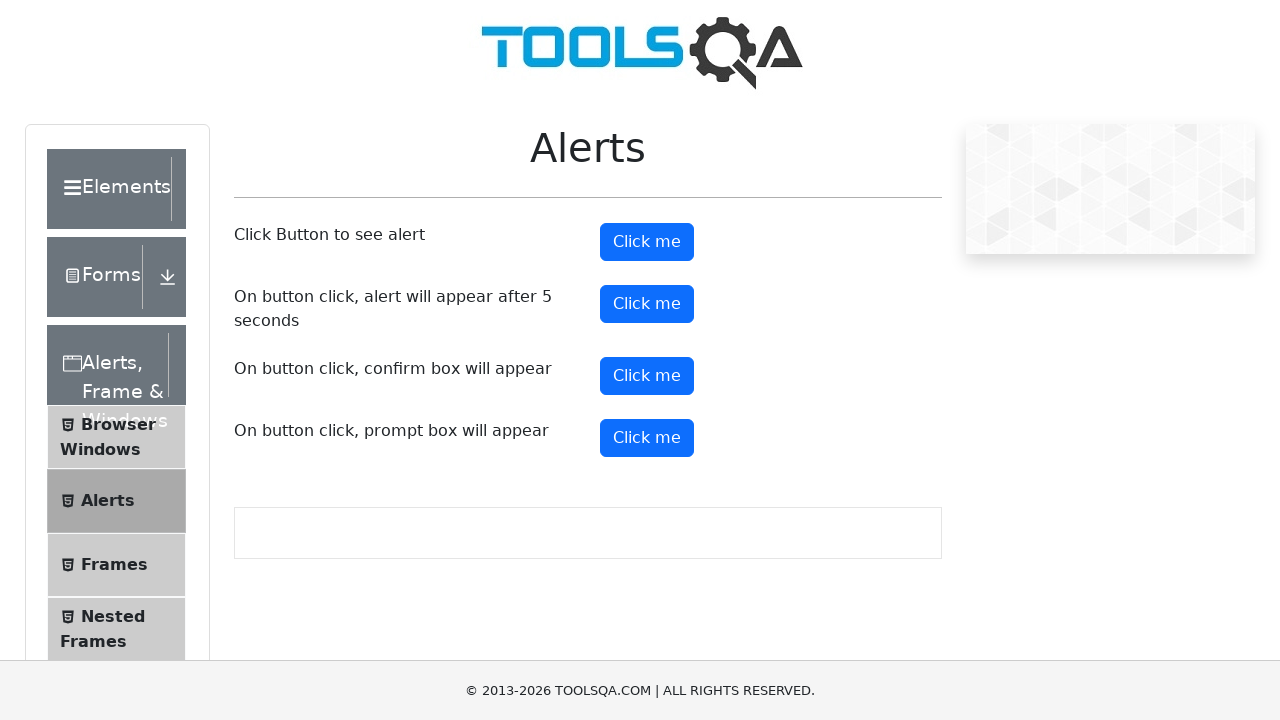

Navigated to alerts test page
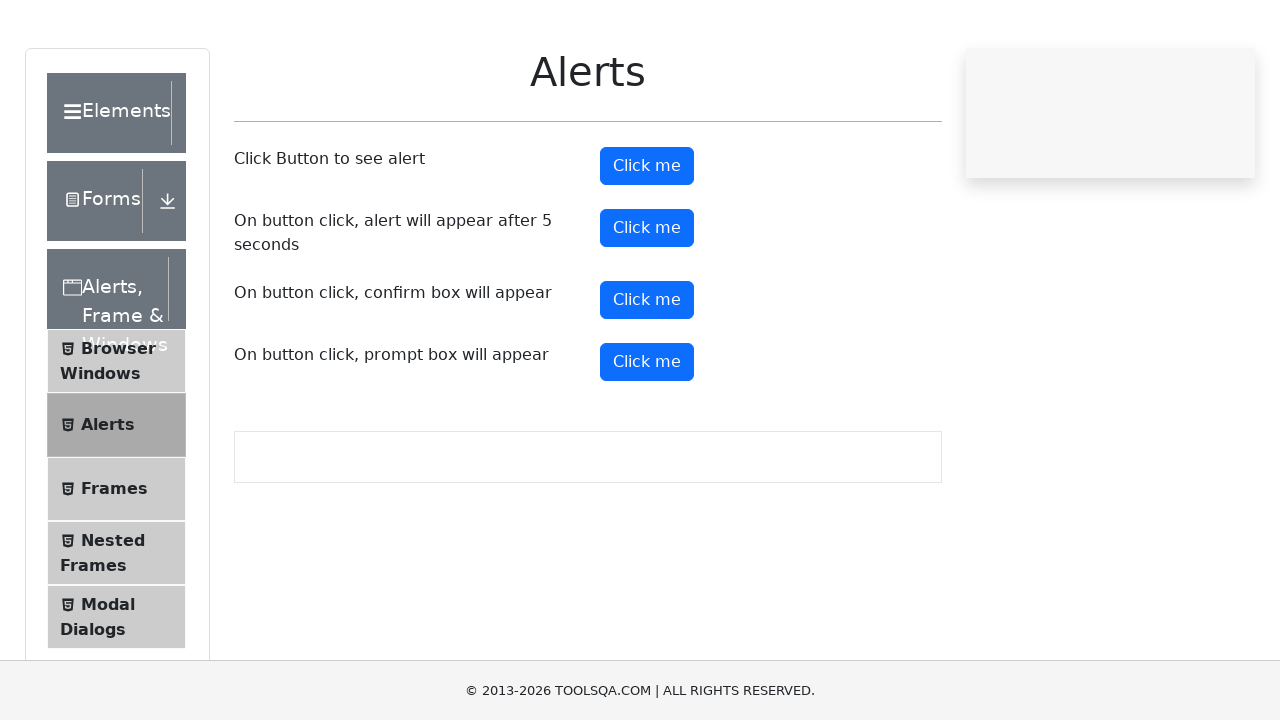

Clicked button to trigger alert at (647, 242) on button#alertButton
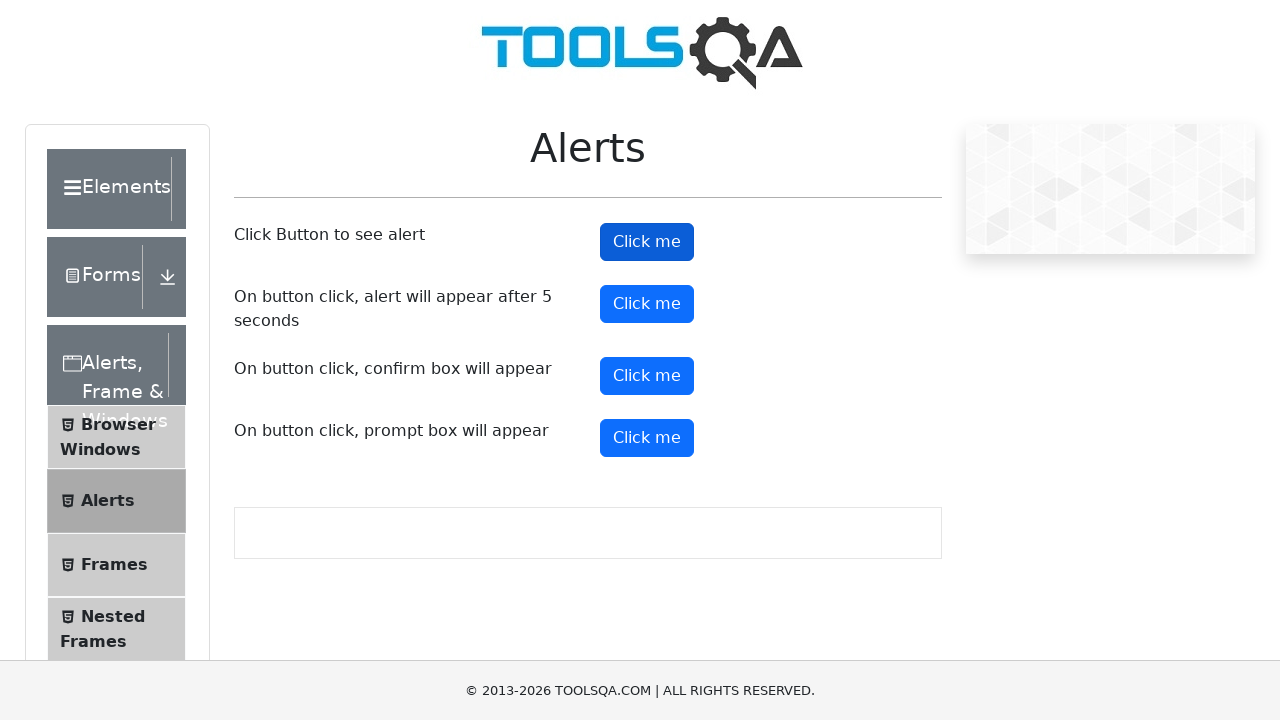

Alert dialog accepted
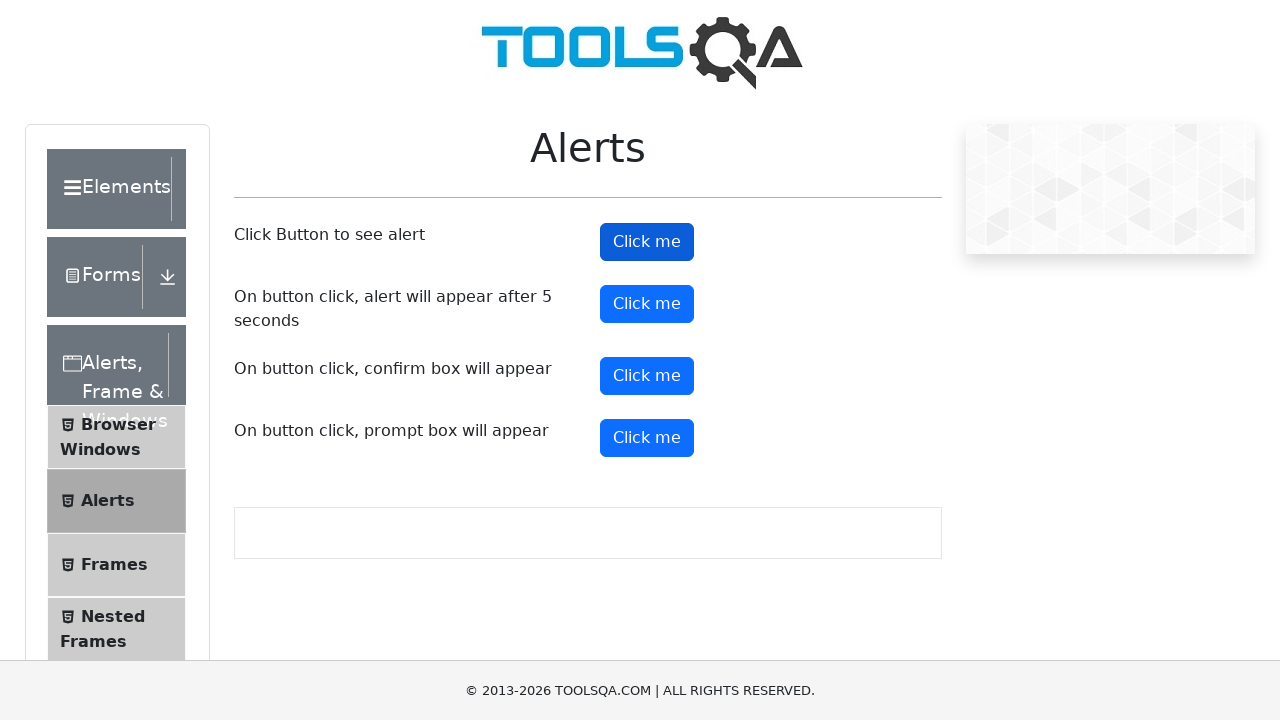

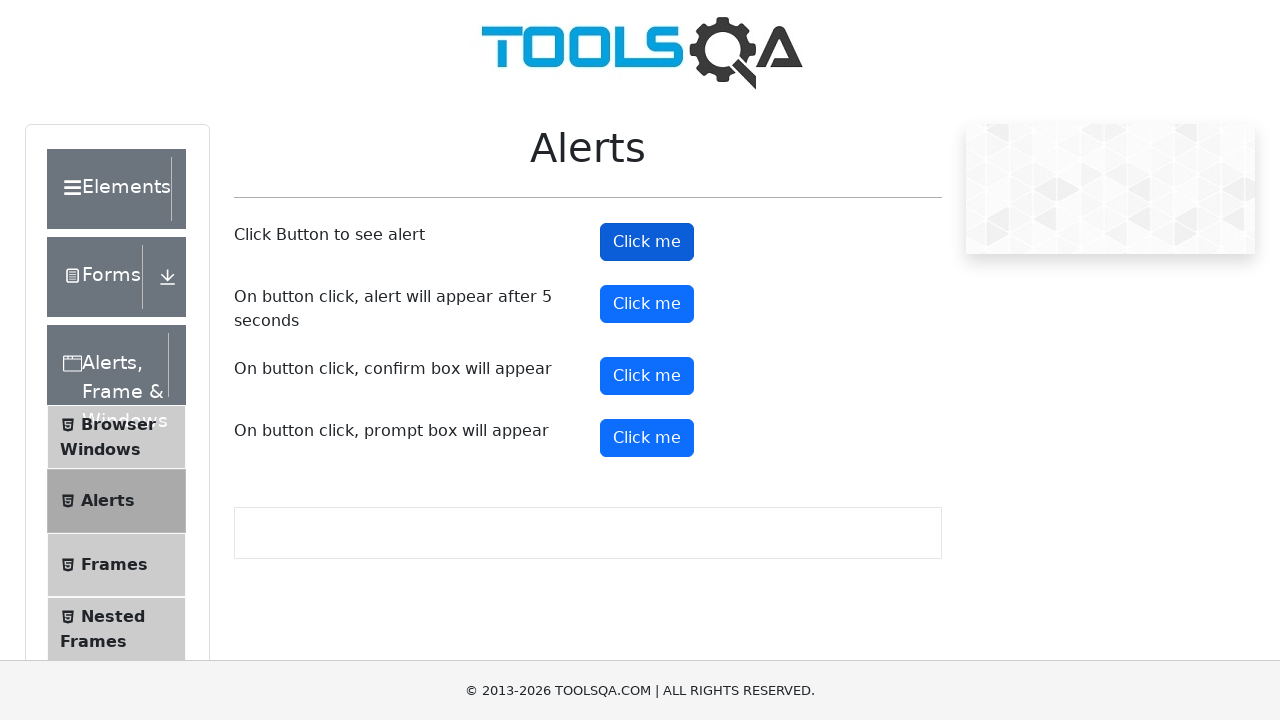